Tests finding all elements with a specific class name, counting them, and accessing individual elements by index

Starting URL: https://kristinek.github.io/site/examples/locators

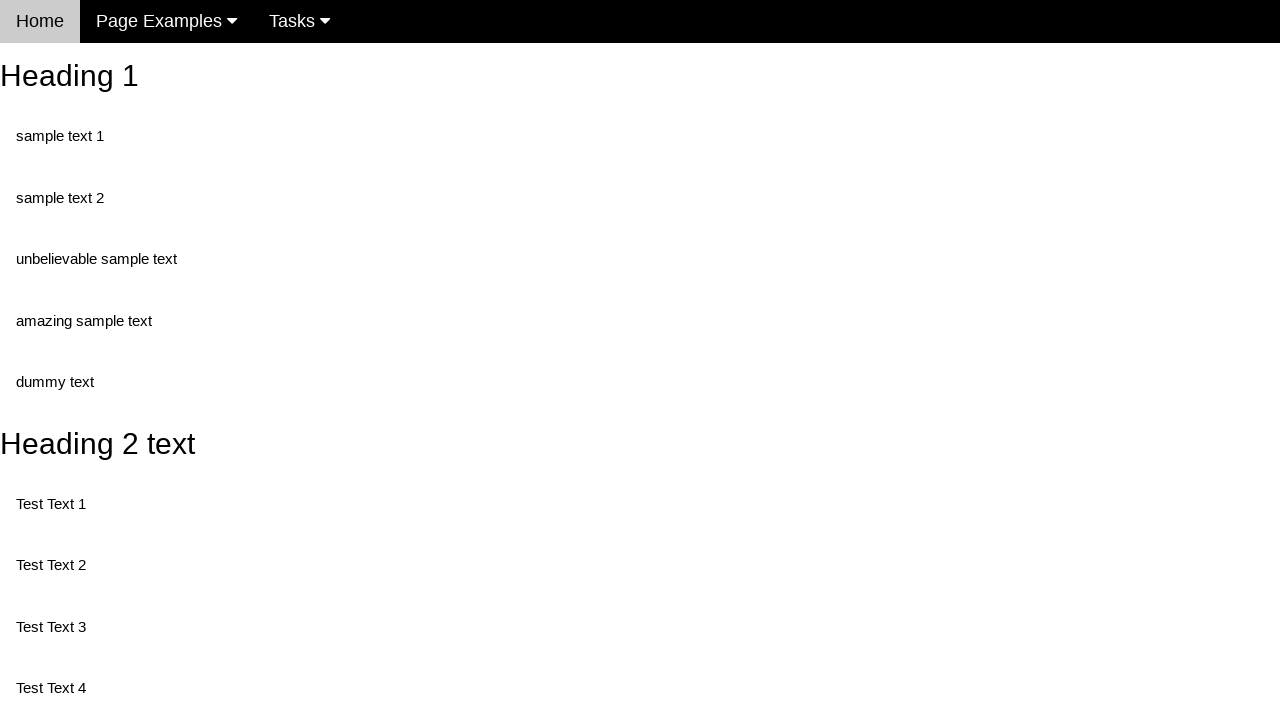

Navigated to locators example page
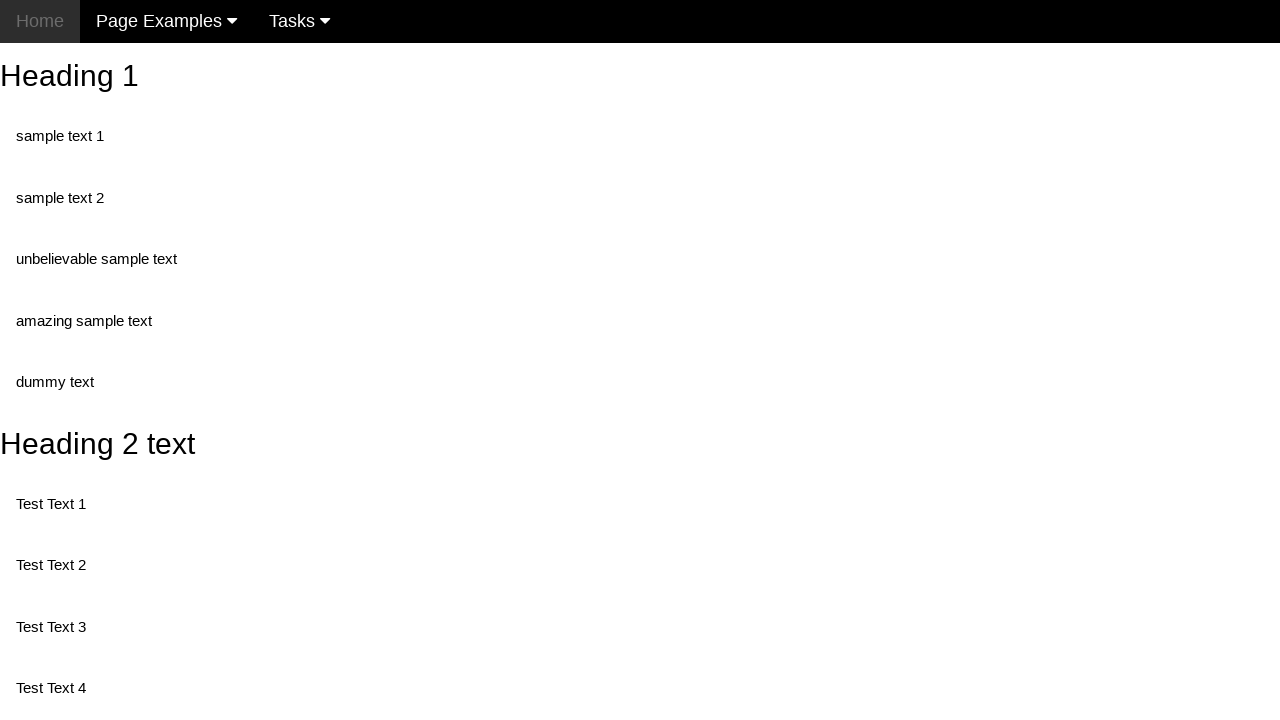

Waited for elements with class 'test' to be present
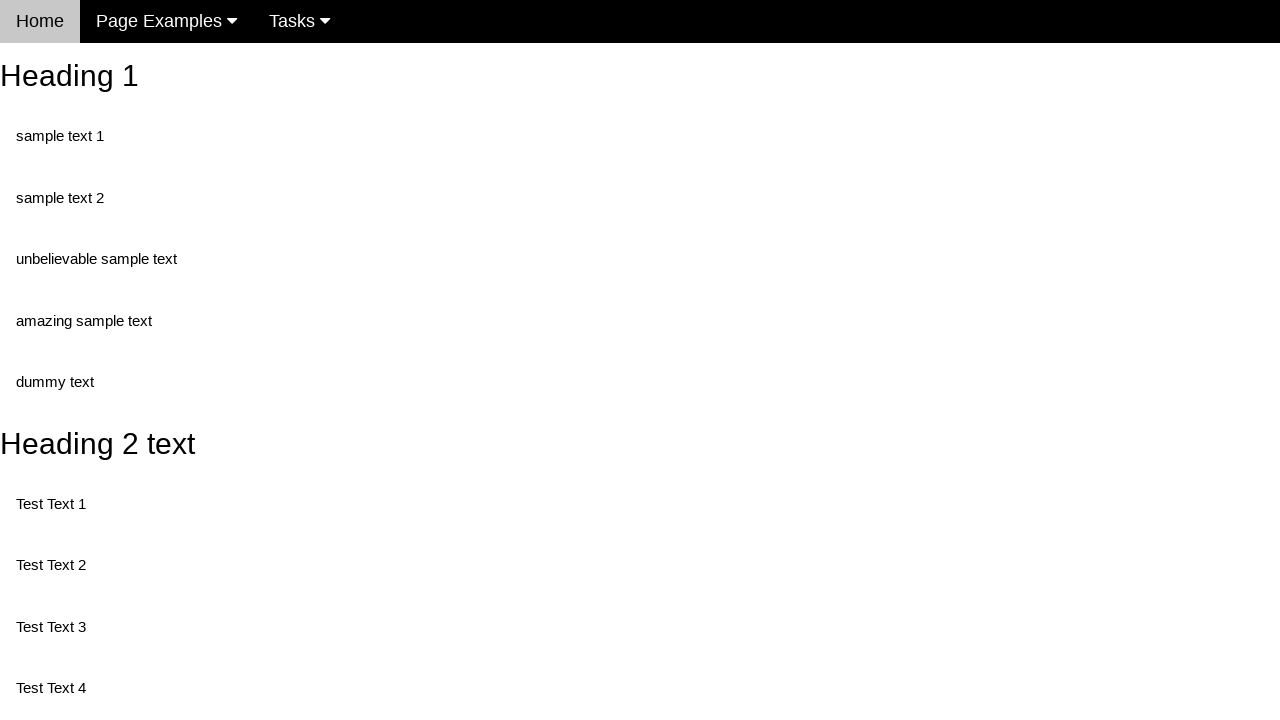

Located all elements with class 'test'
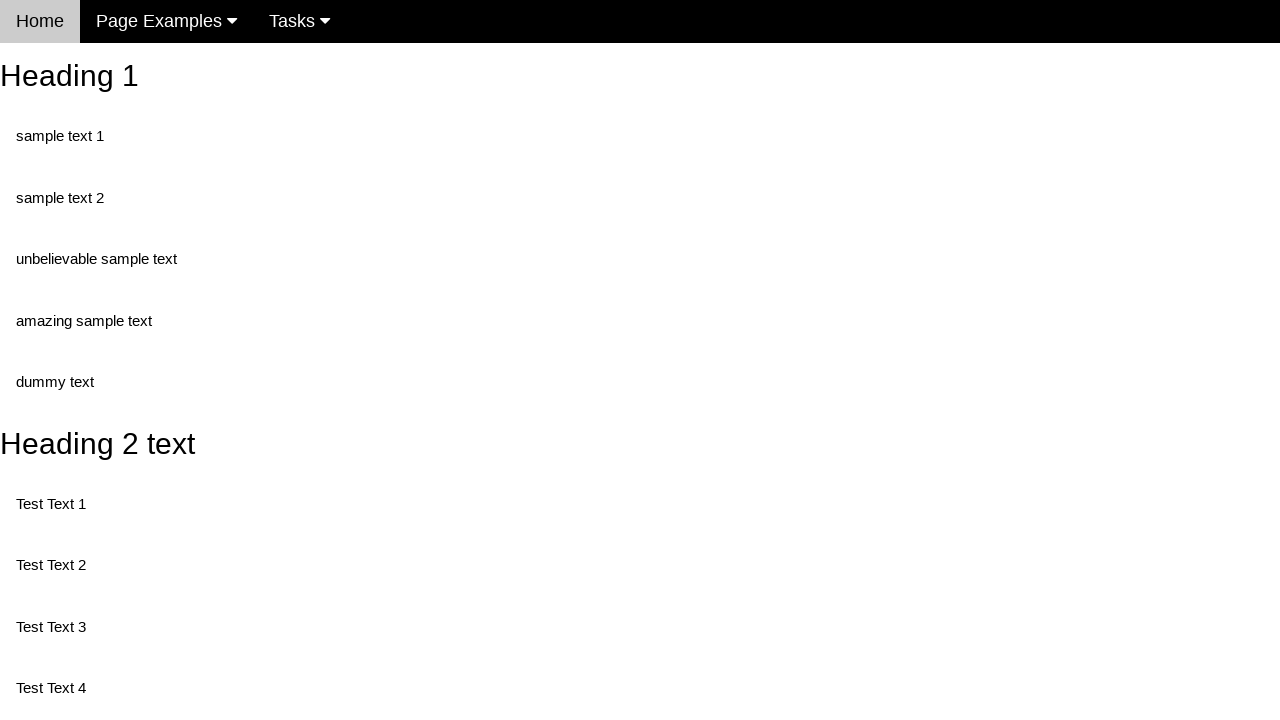

Counted 5 elements with class 'test'
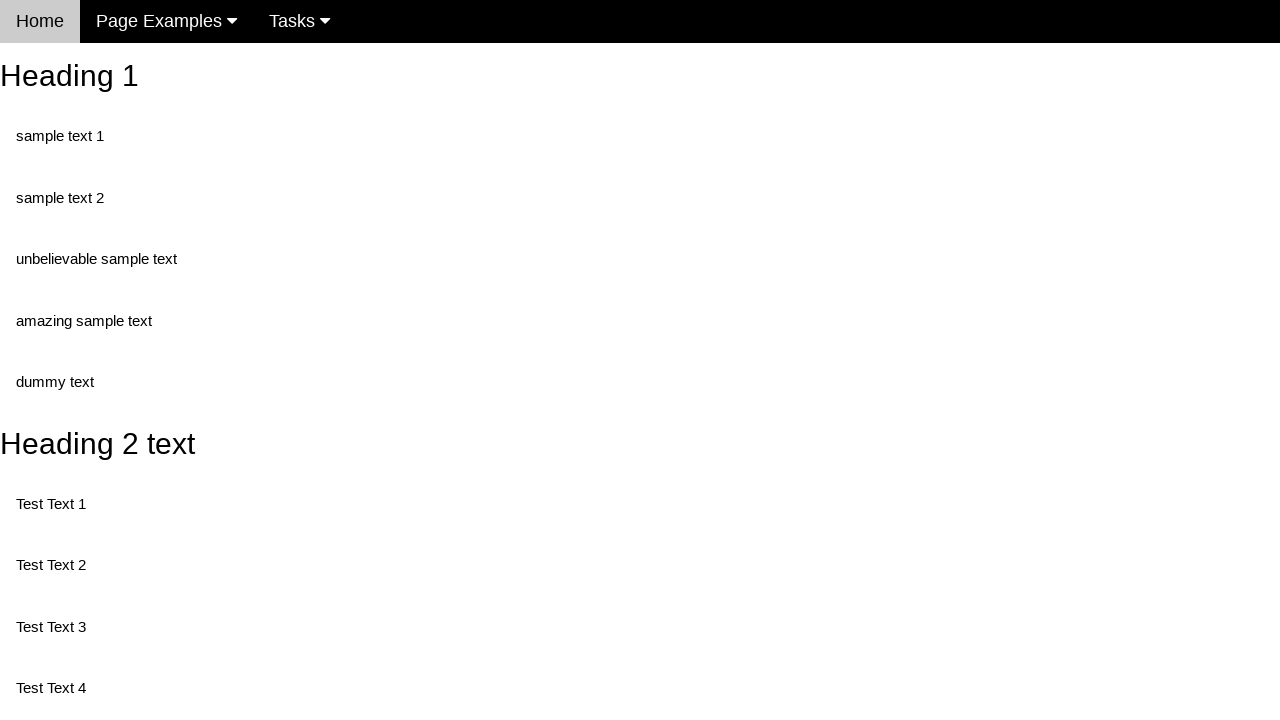

Retrieved text from element at index 0: 'Test Text 1'
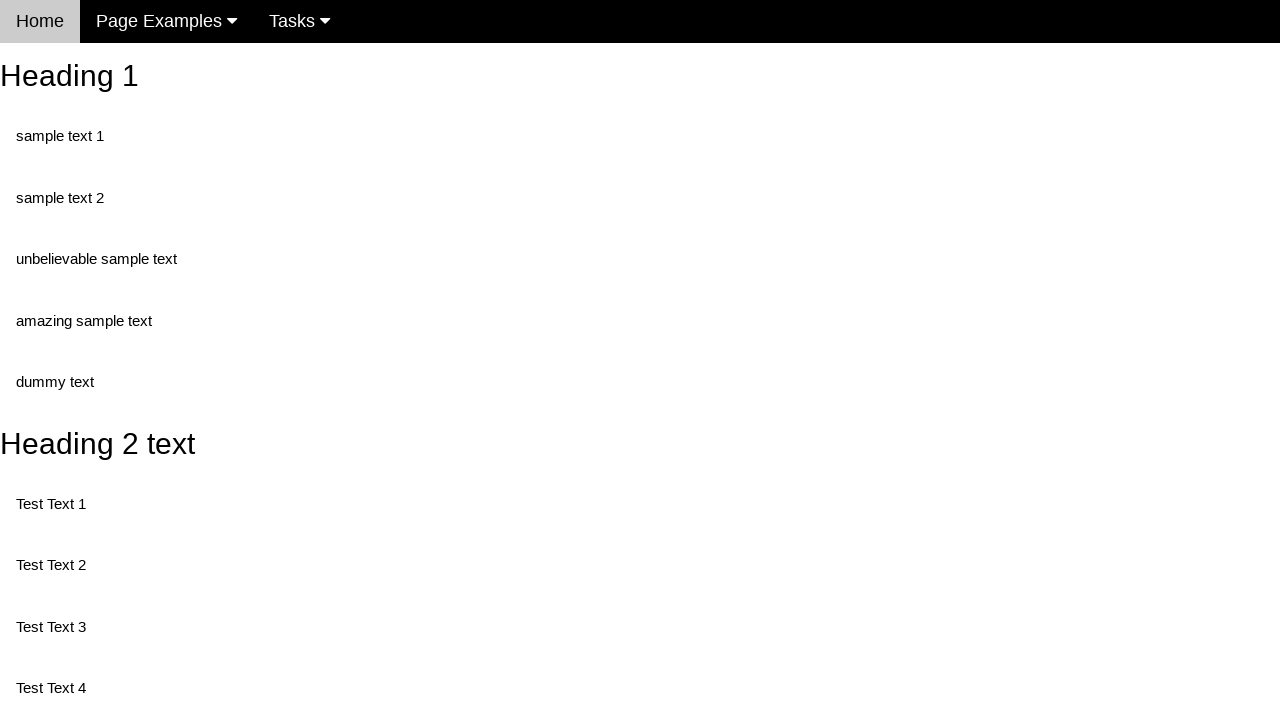

Retrieved text from element at index 1: 'Test Text 3'
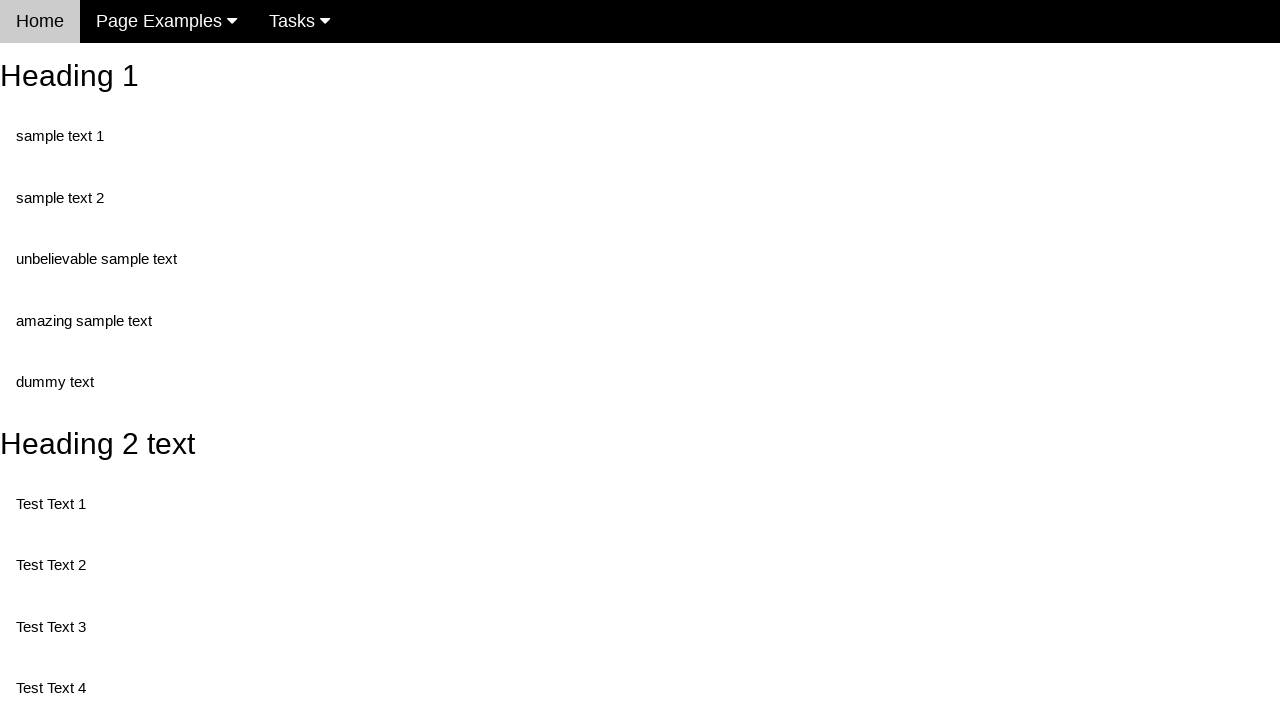

Retrieved text from element at index 2: 'Test Text 4'
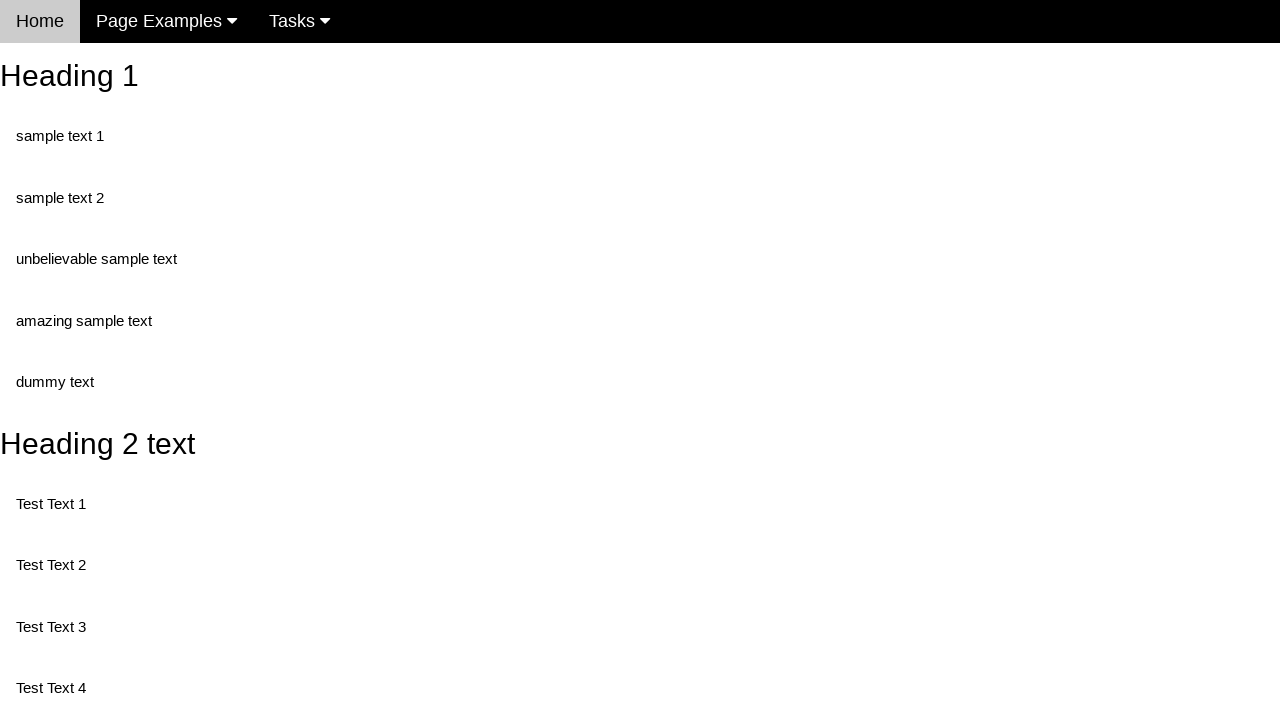

Retrieved text from element at index 3: 'Test Text 5'
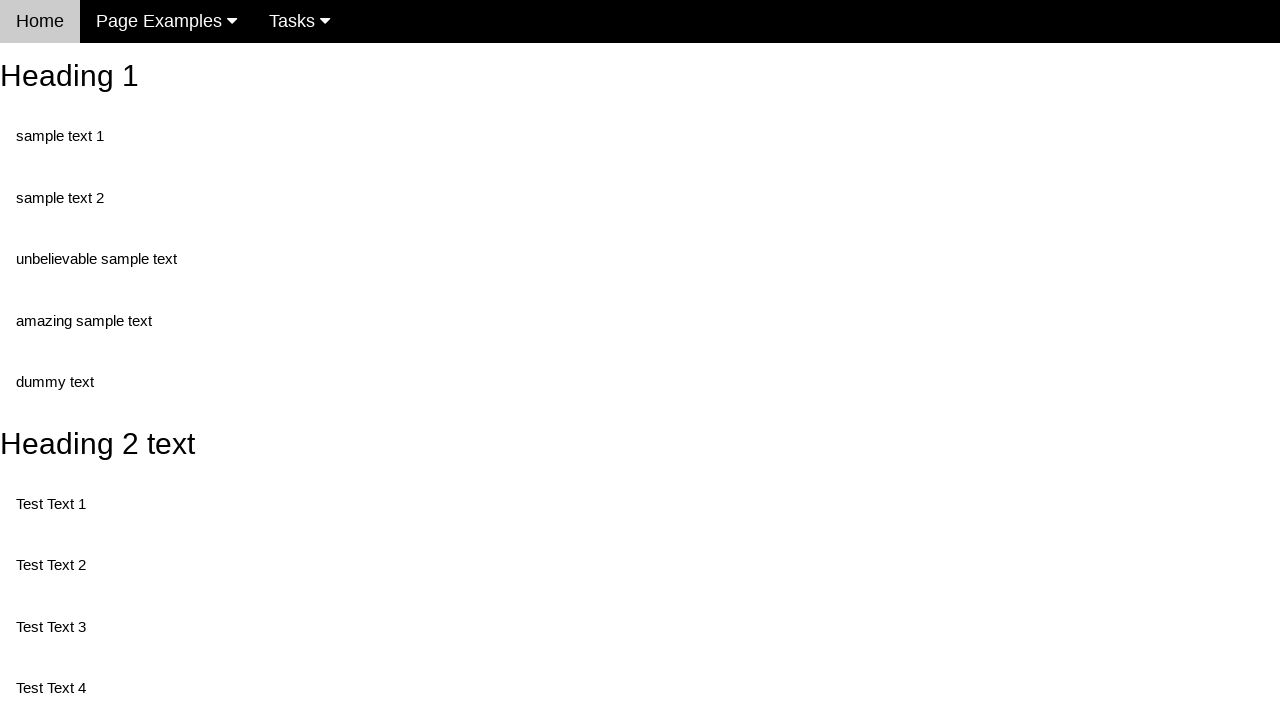

Retrieved text from element at index 4: 'Test Text 6'
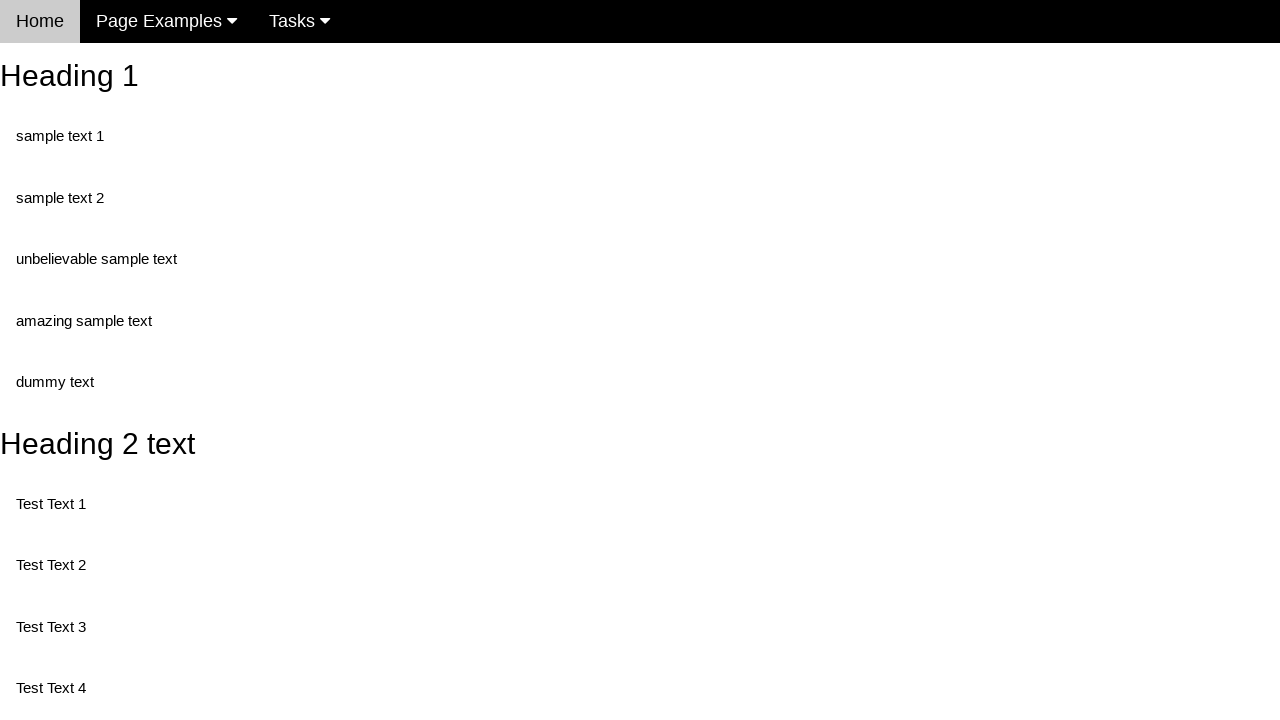

Retrieved text from third element (index 2): 'Test Text 4'
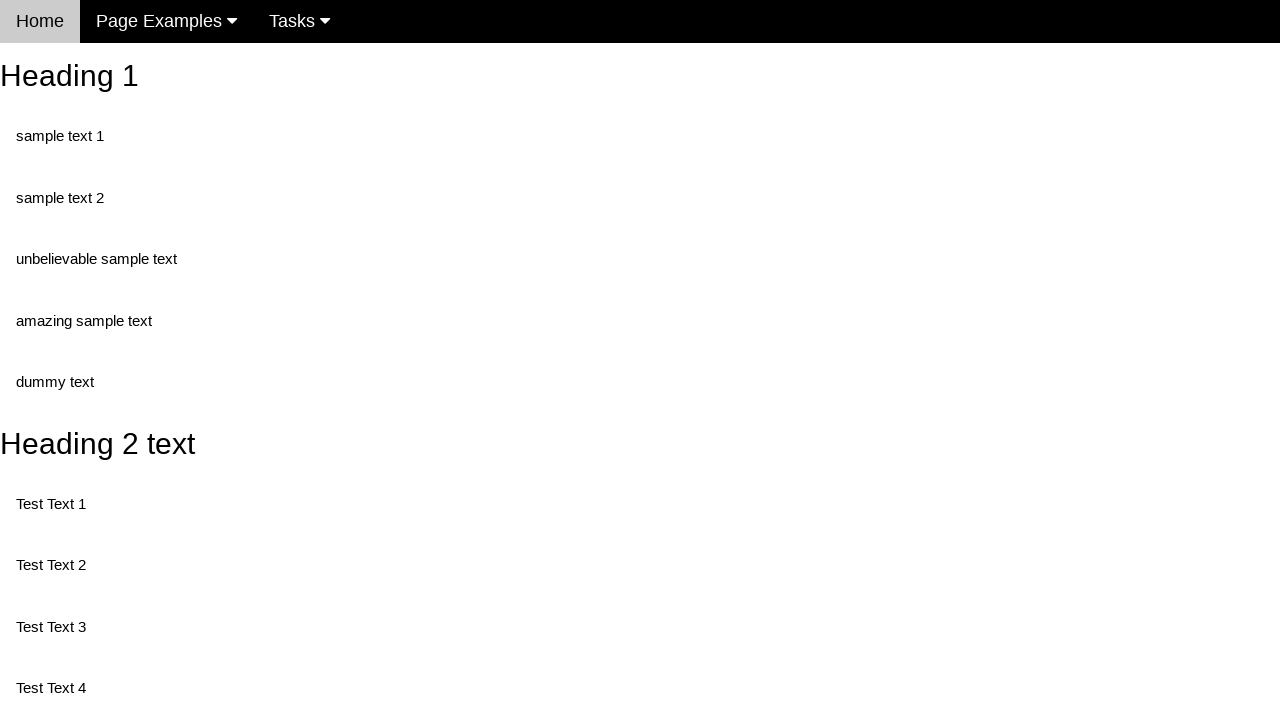

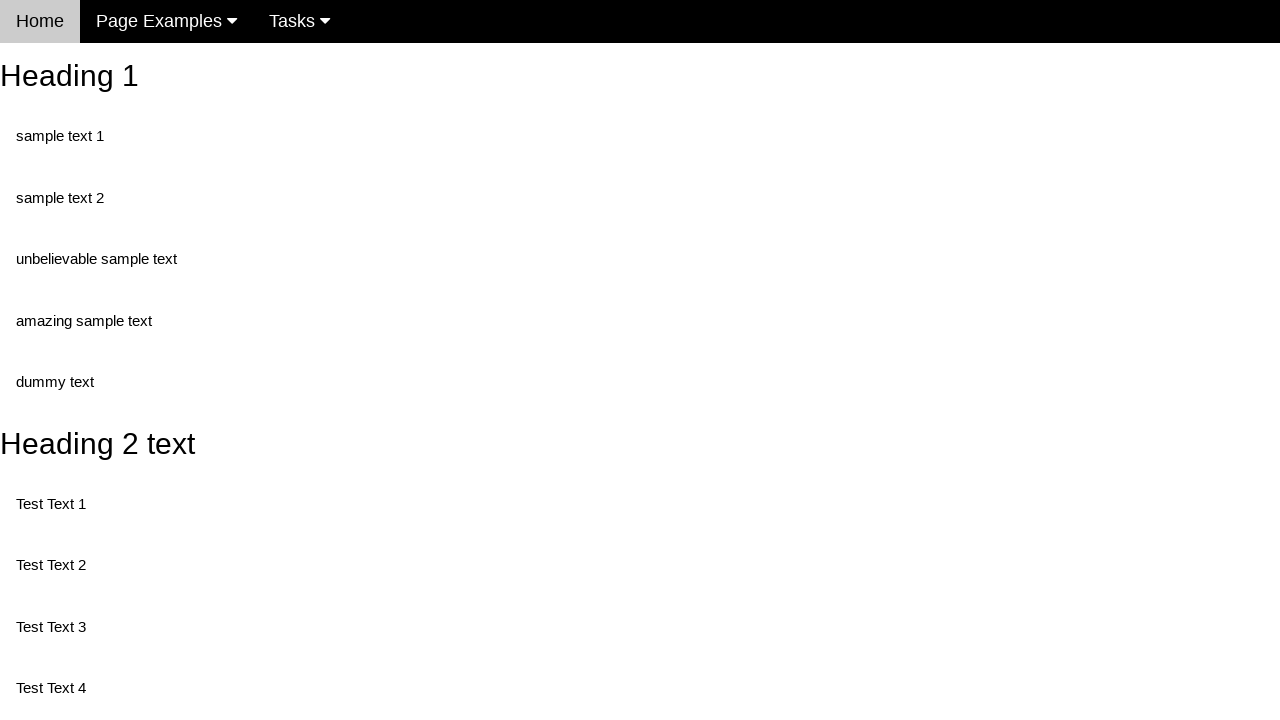